Tests dropdown selection functionality by selecting different options using various methods (by index, by value)

Starting URL: https://the-internet.herokuapp.com/dropdown

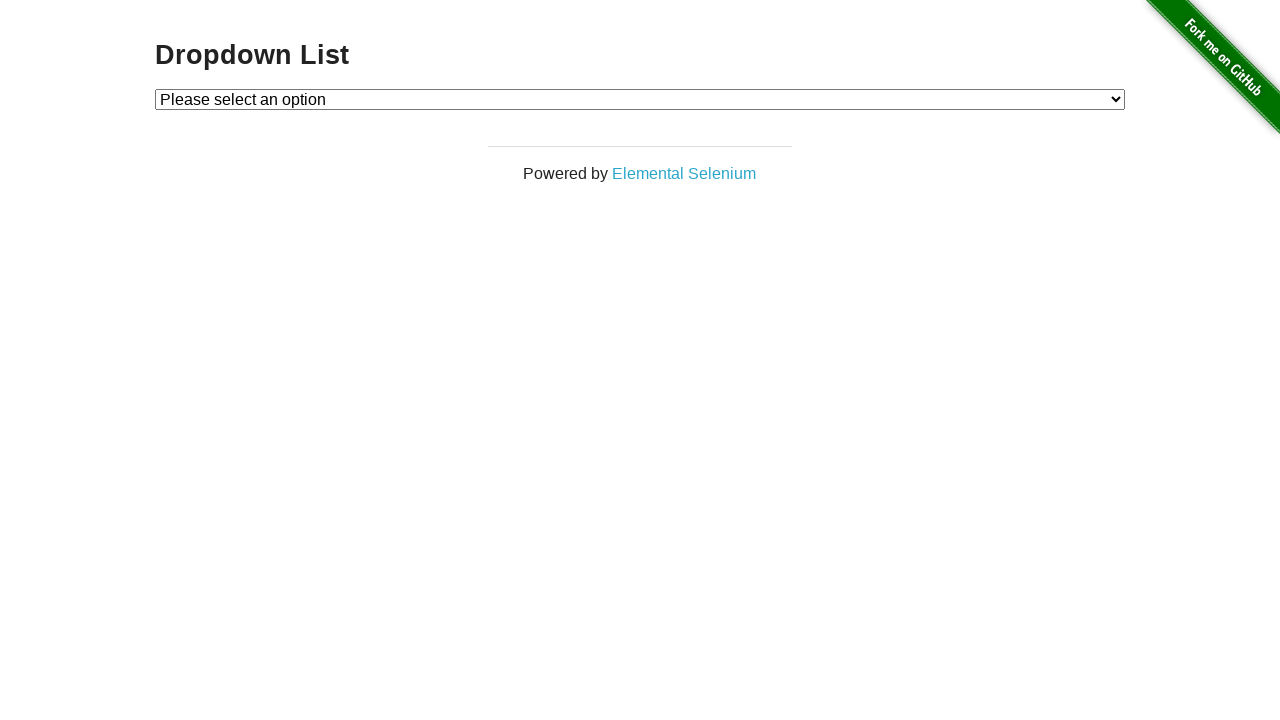

Located dropdown element
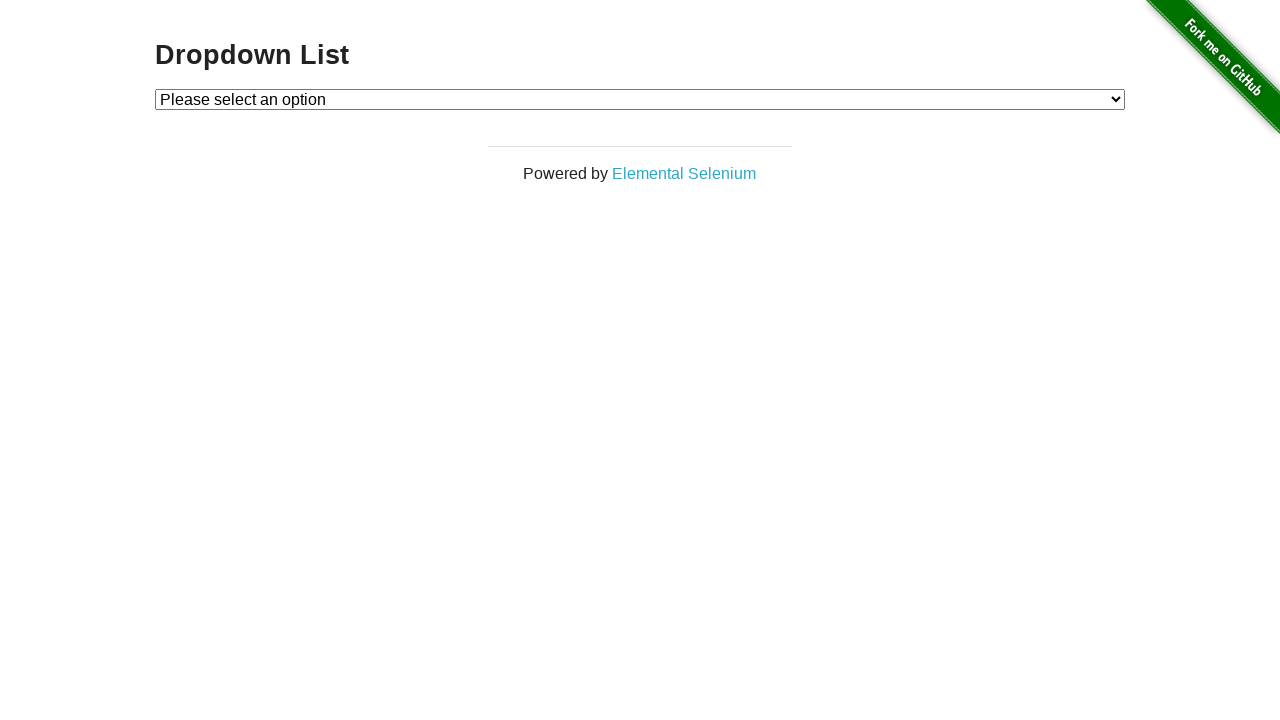

Selected dropdown option by index 0 (Please select) on #dropdown
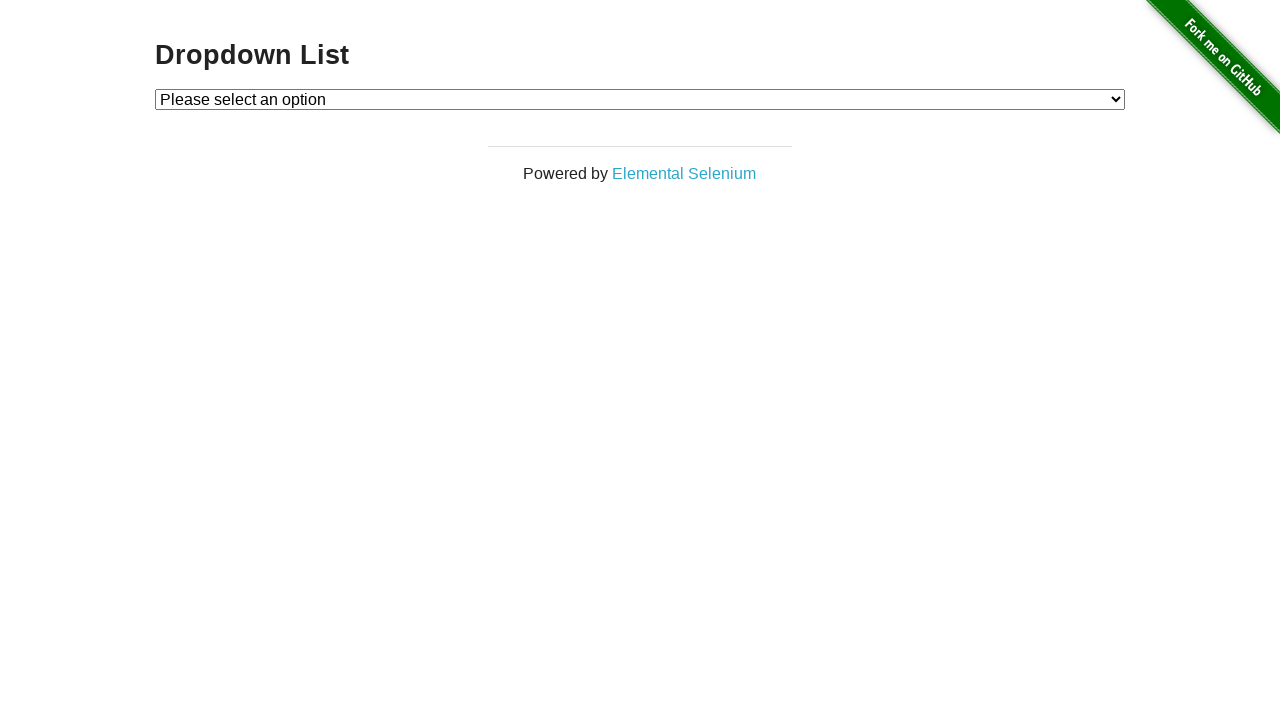

Selected dropdown option by value '2' (Option 2) on #dropdown
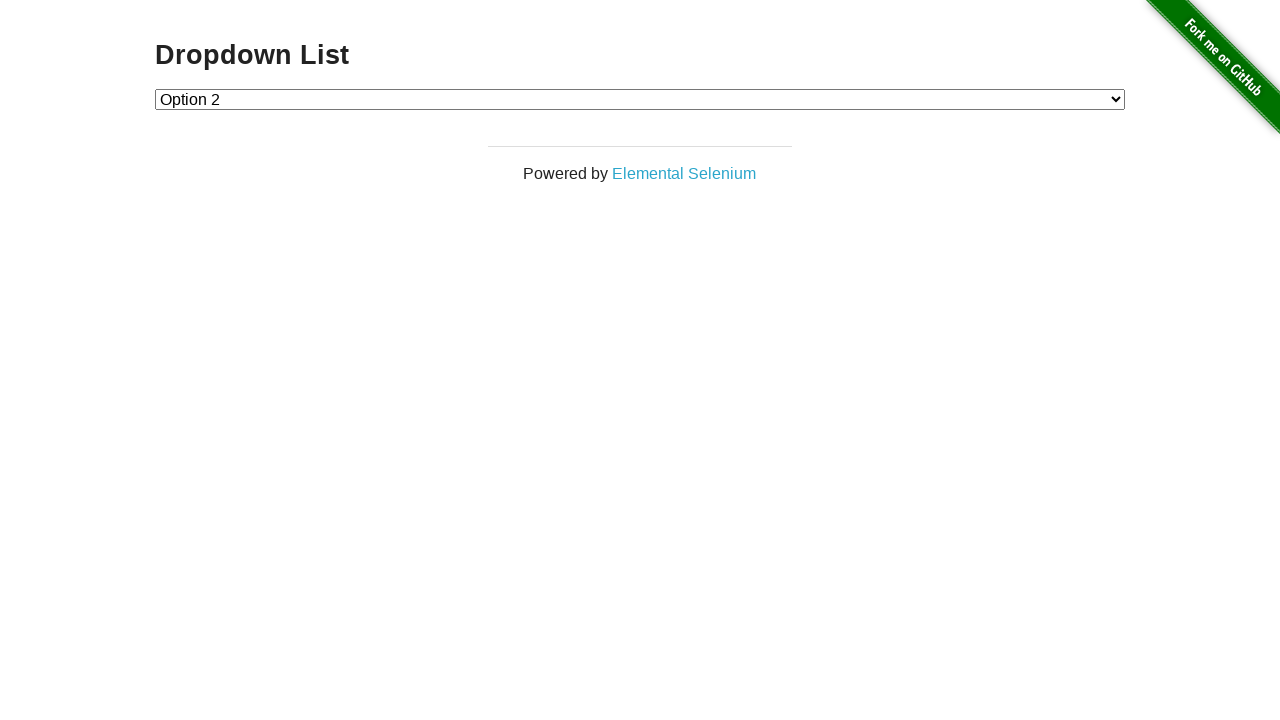

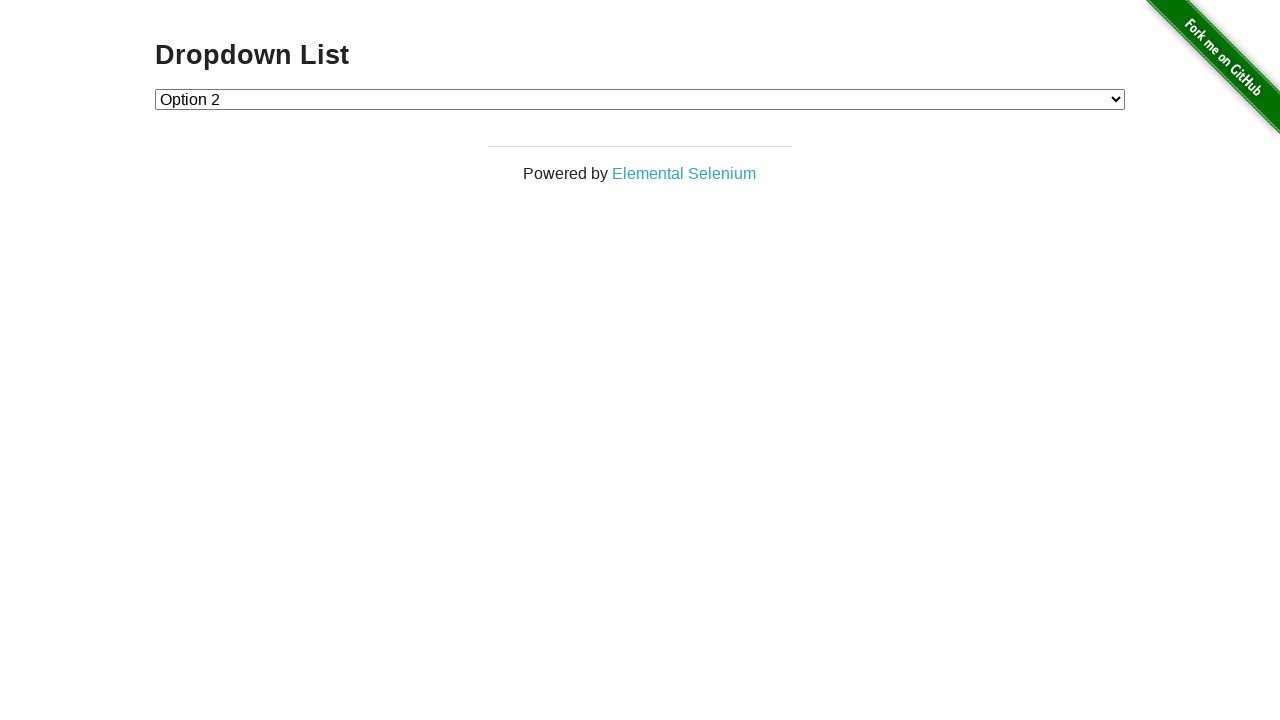